Navigates to OrangeHRM trial signup page and interacts with the country dropdown select element, verifying it loads and contains options.

Starting URL: https://www.orangehrm.com/orangehrm-30-day-trial/

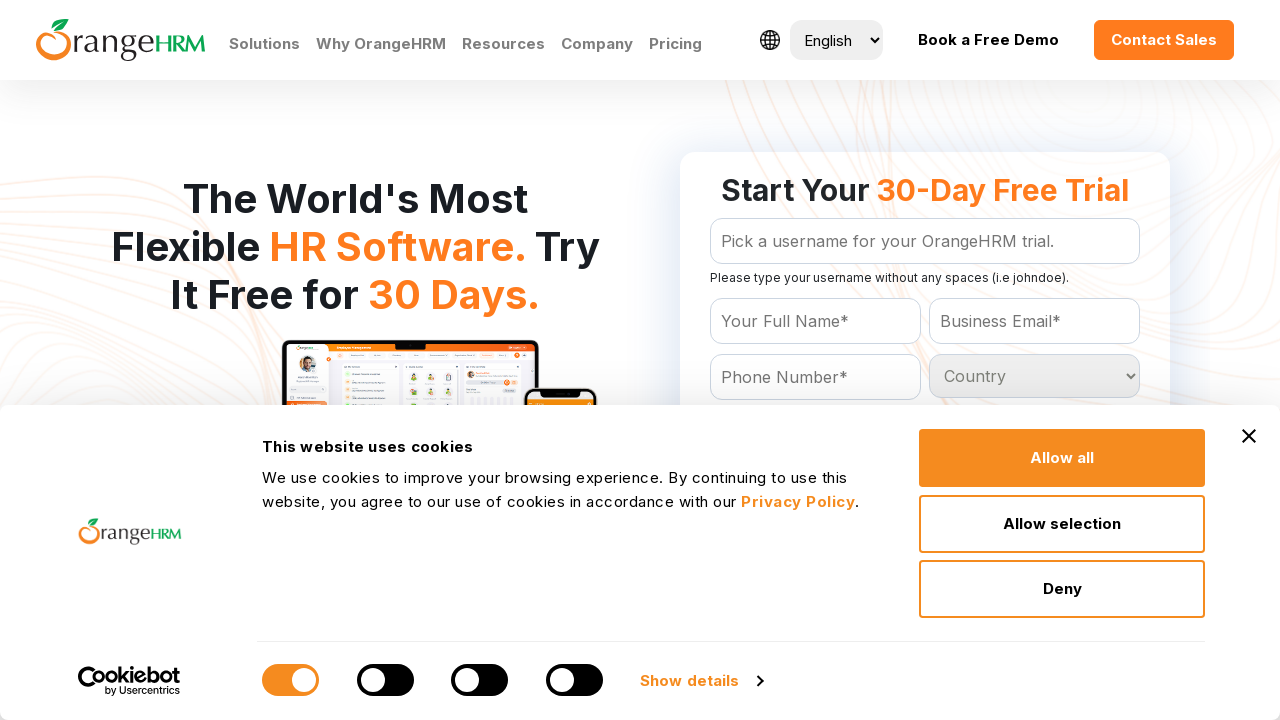

Waited for country dropdown to be visible
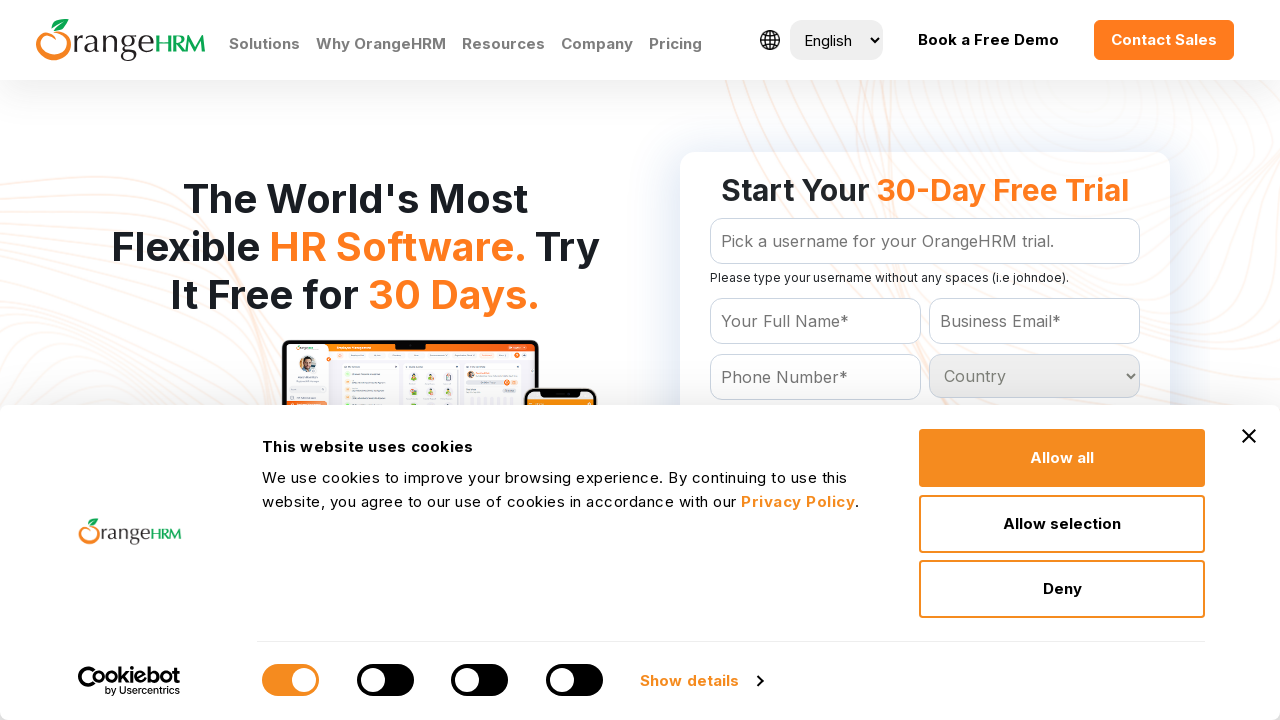

Located country dropdown element
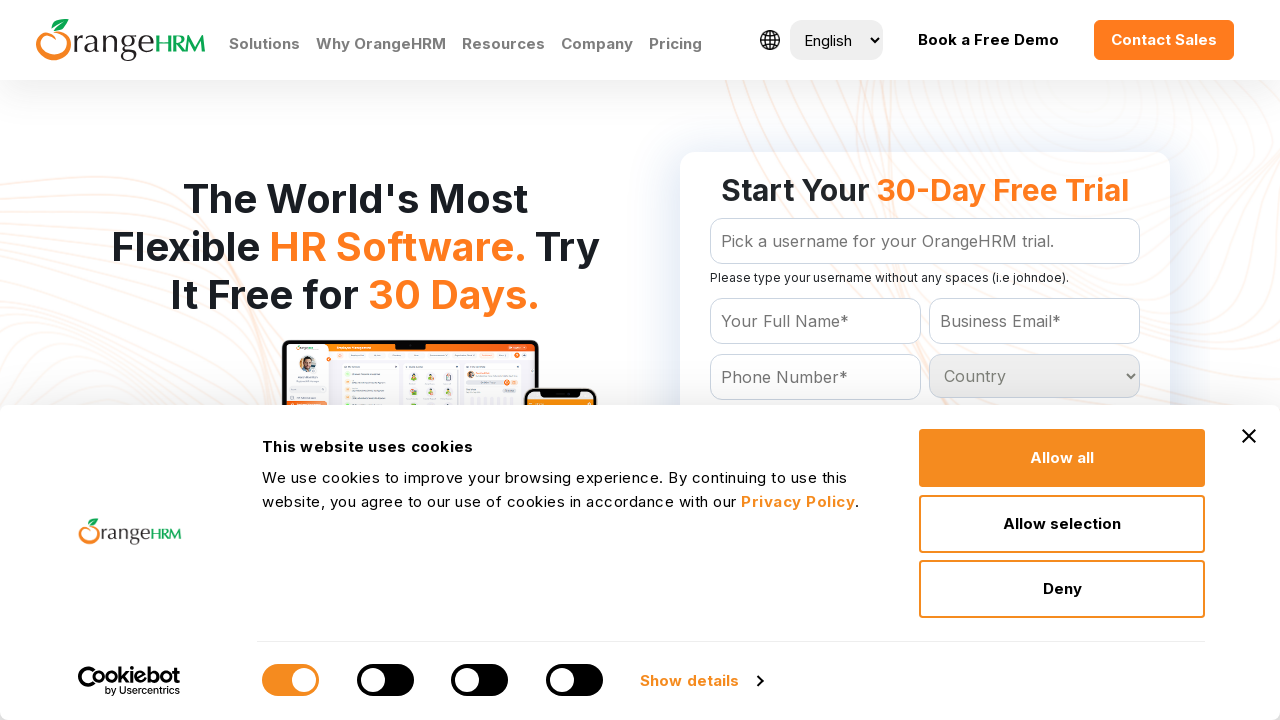

Selected 'United States' from country dropdown on #Form_getForm_Country
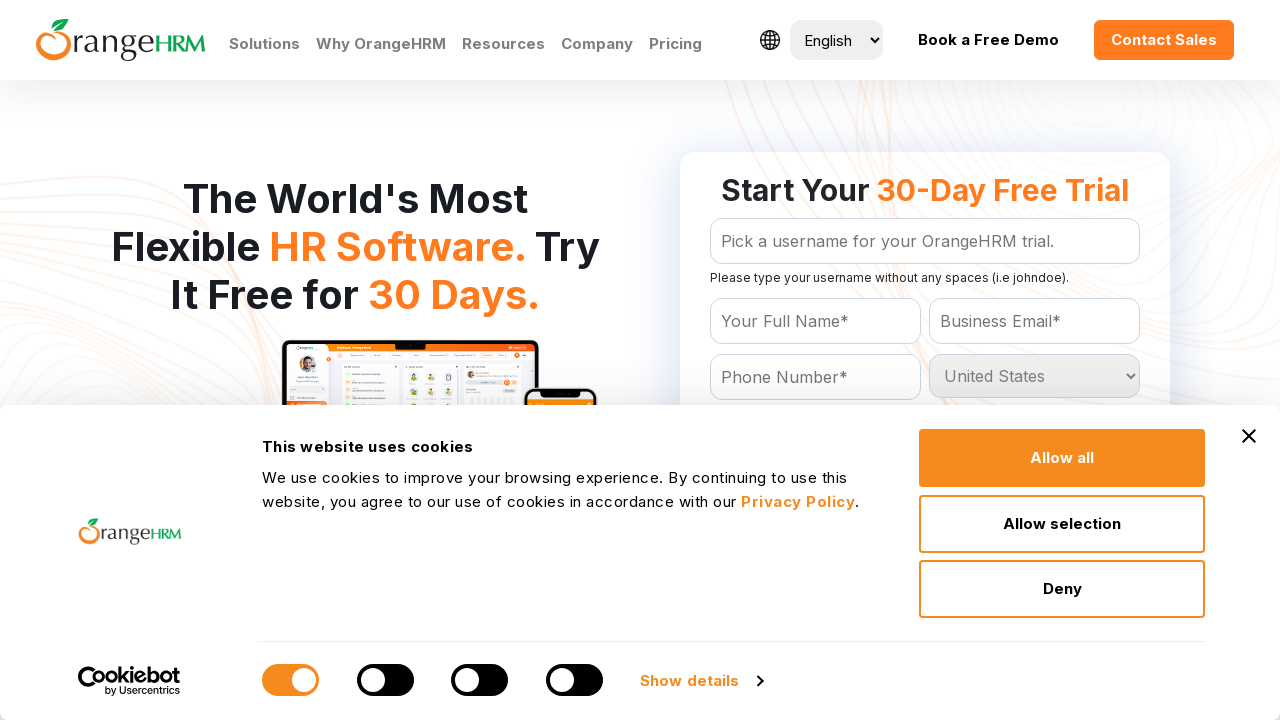

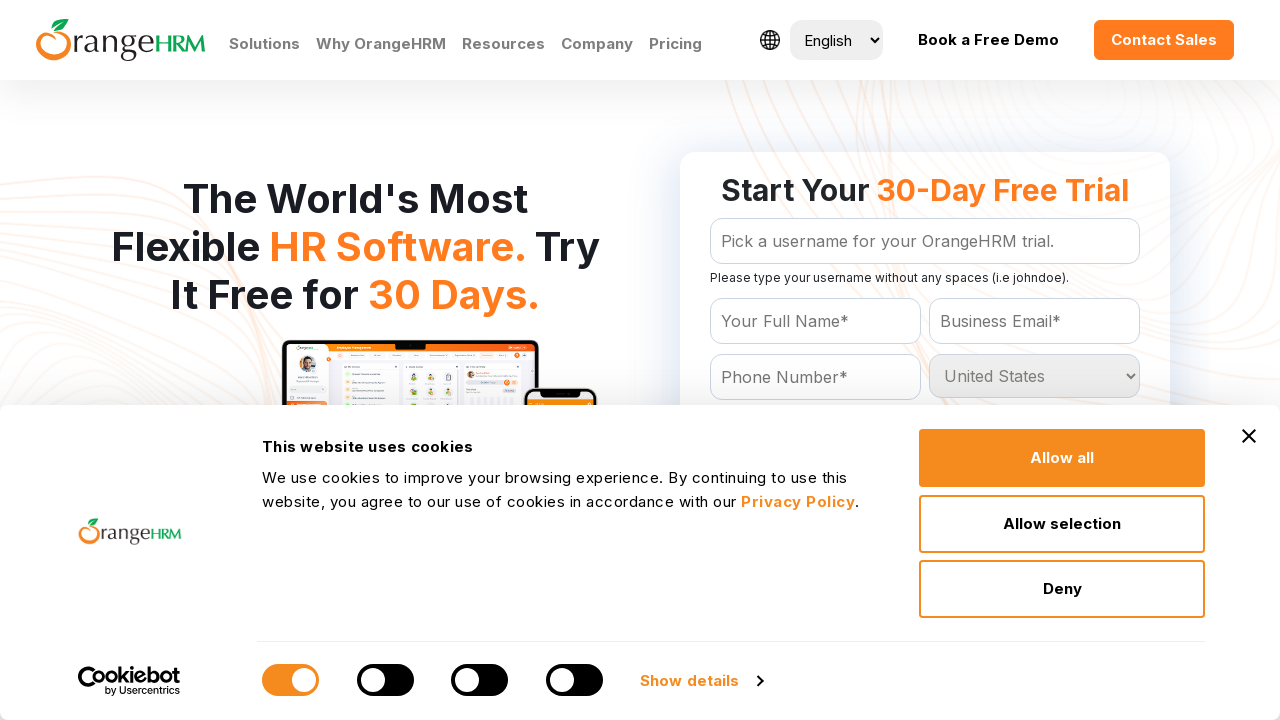